Tests the radio button functionality on DemoQA by clicking a radio button and verifying the result text contains the expected value.

Starting URL: https://demoqa.com/radio-button

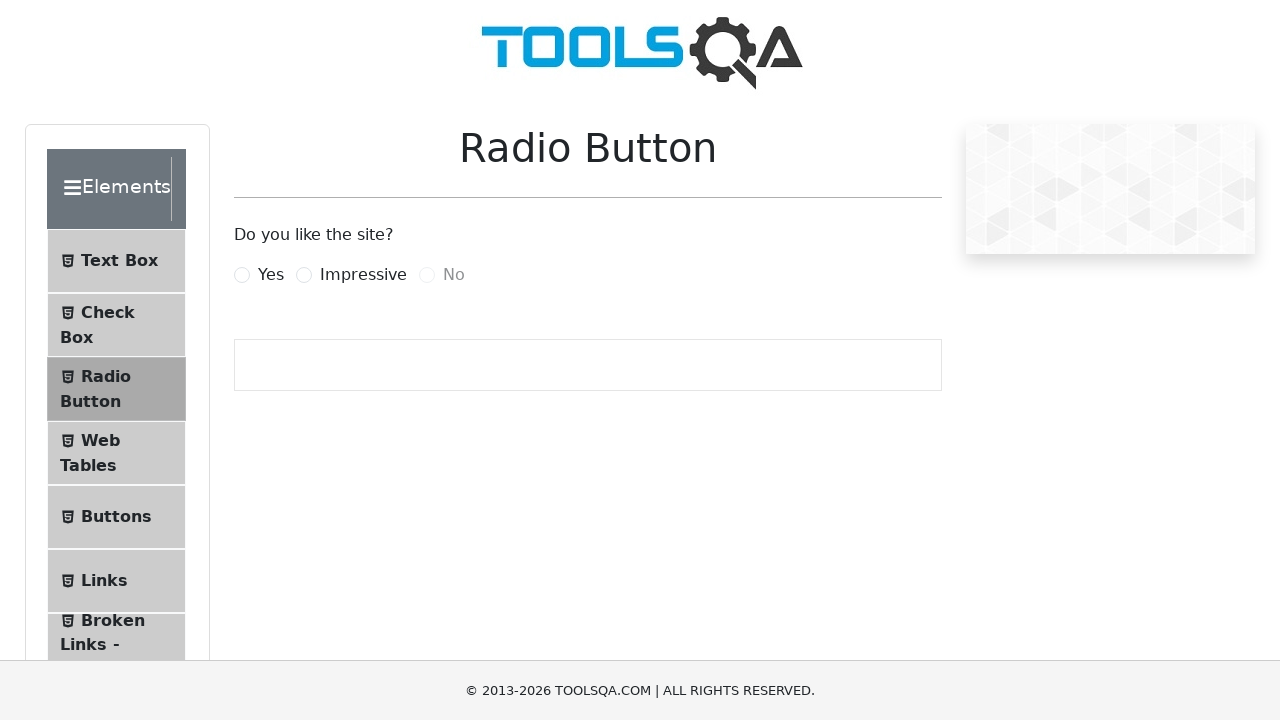

Clicked the 'Yes' radio button at (271, 275) on label[for='yesRadio']
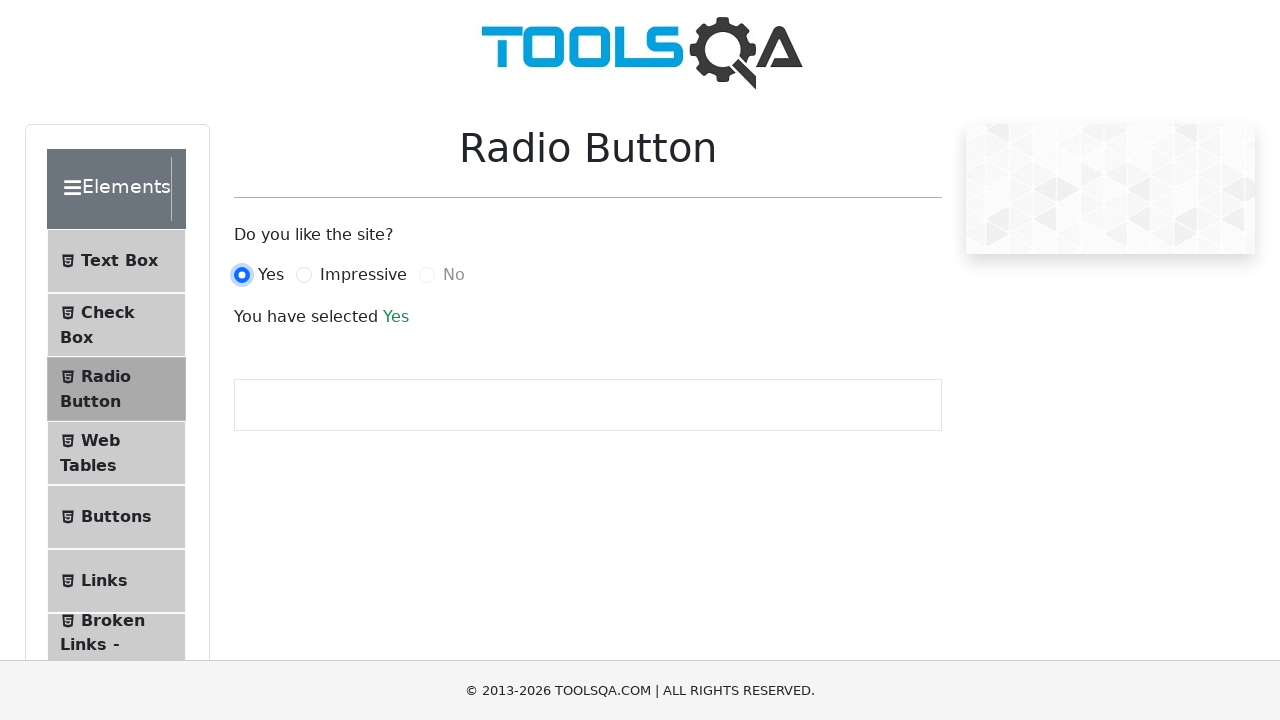

Result text element loaded
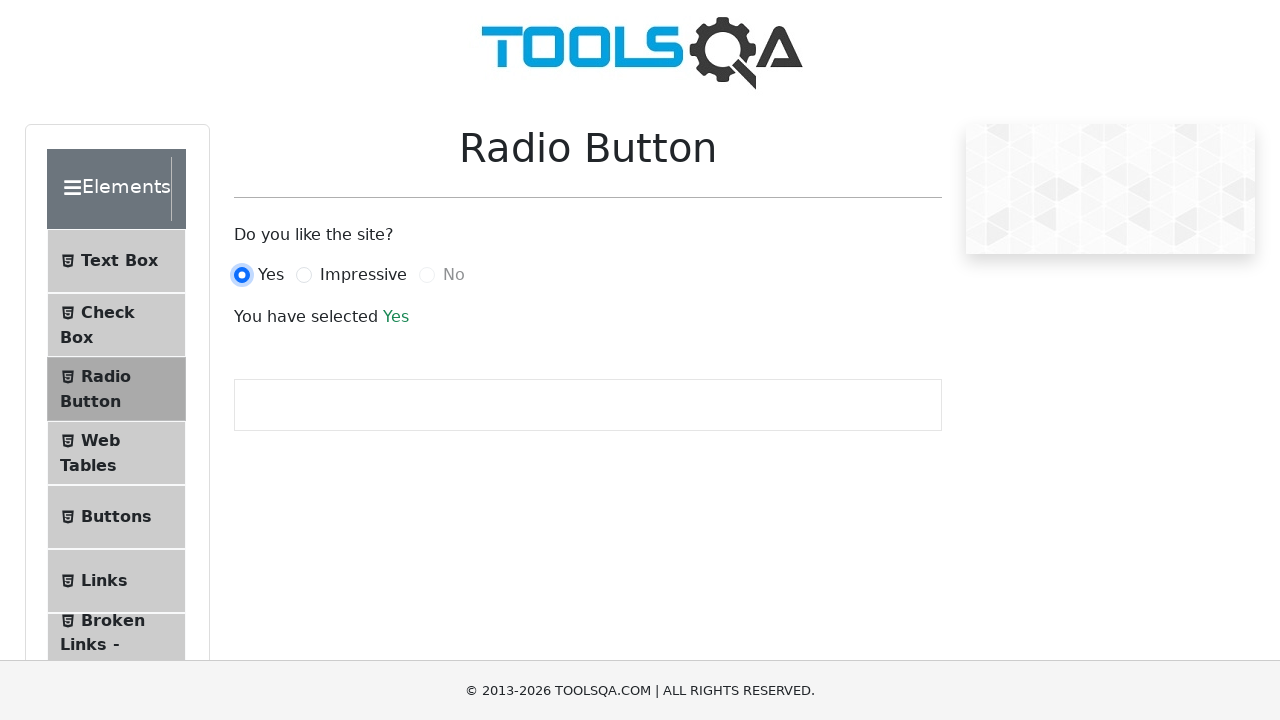

Retrieved result text content
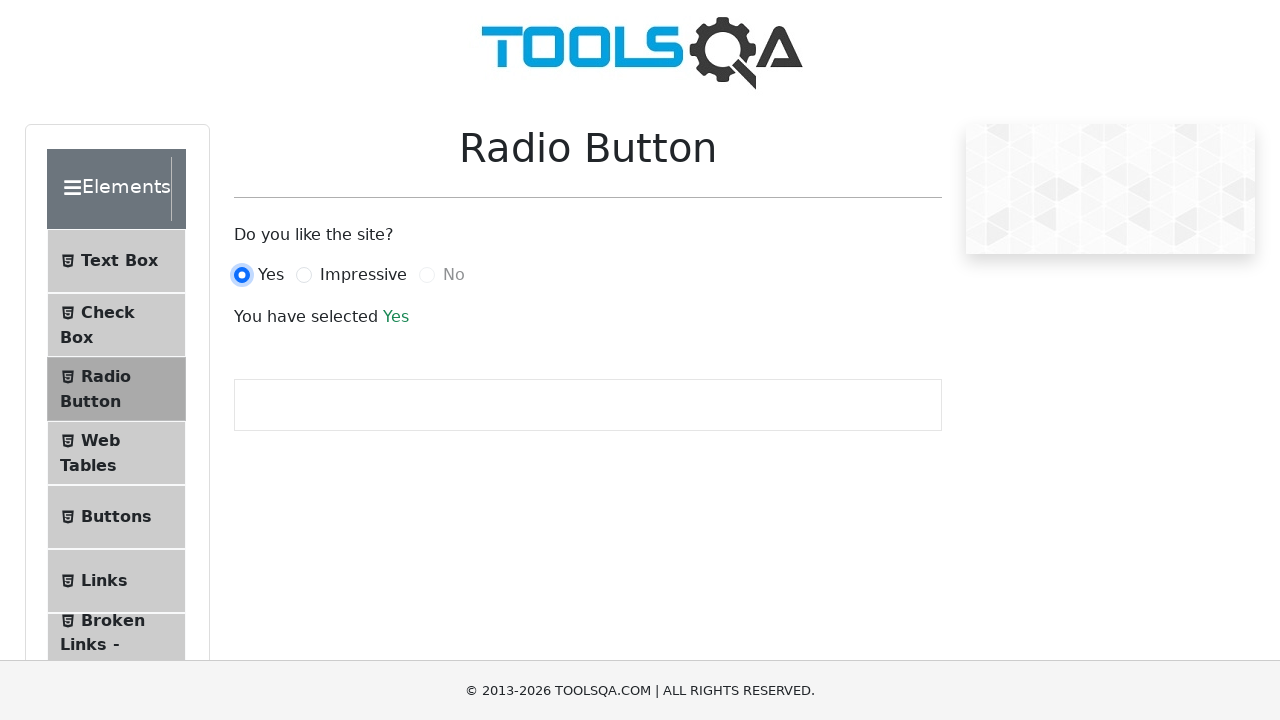

Verified result text contains 'Yes'
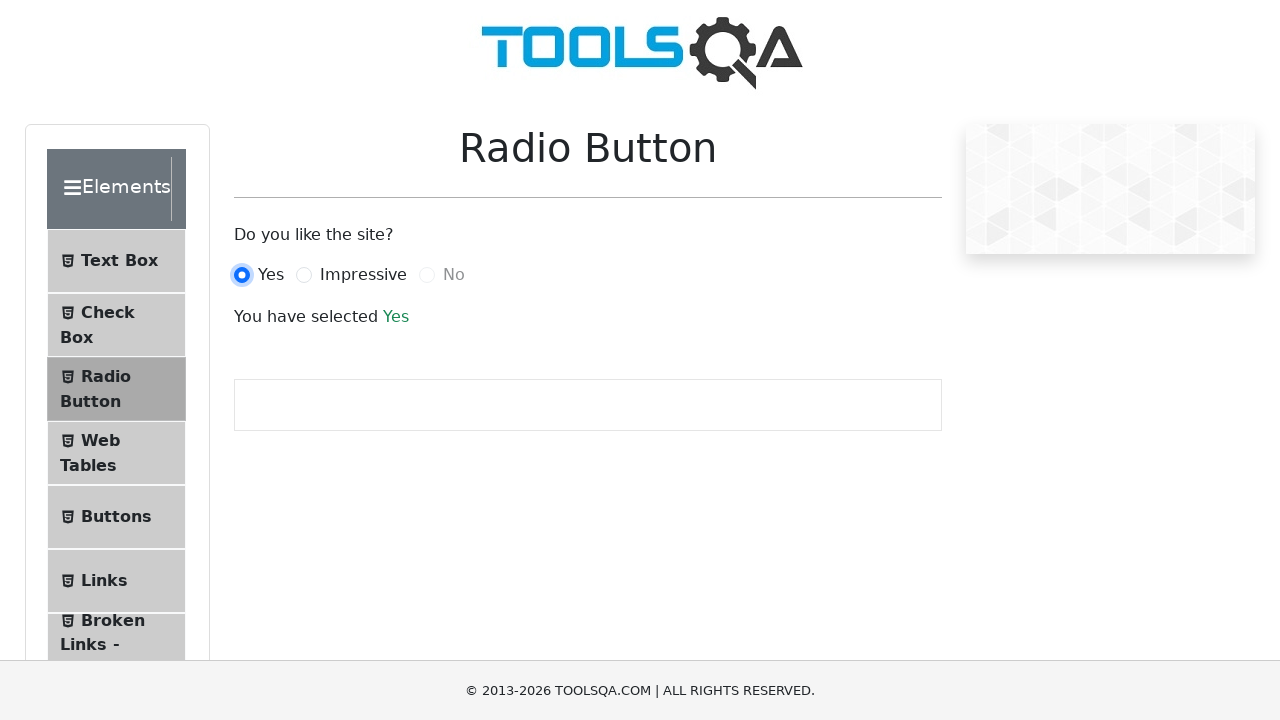

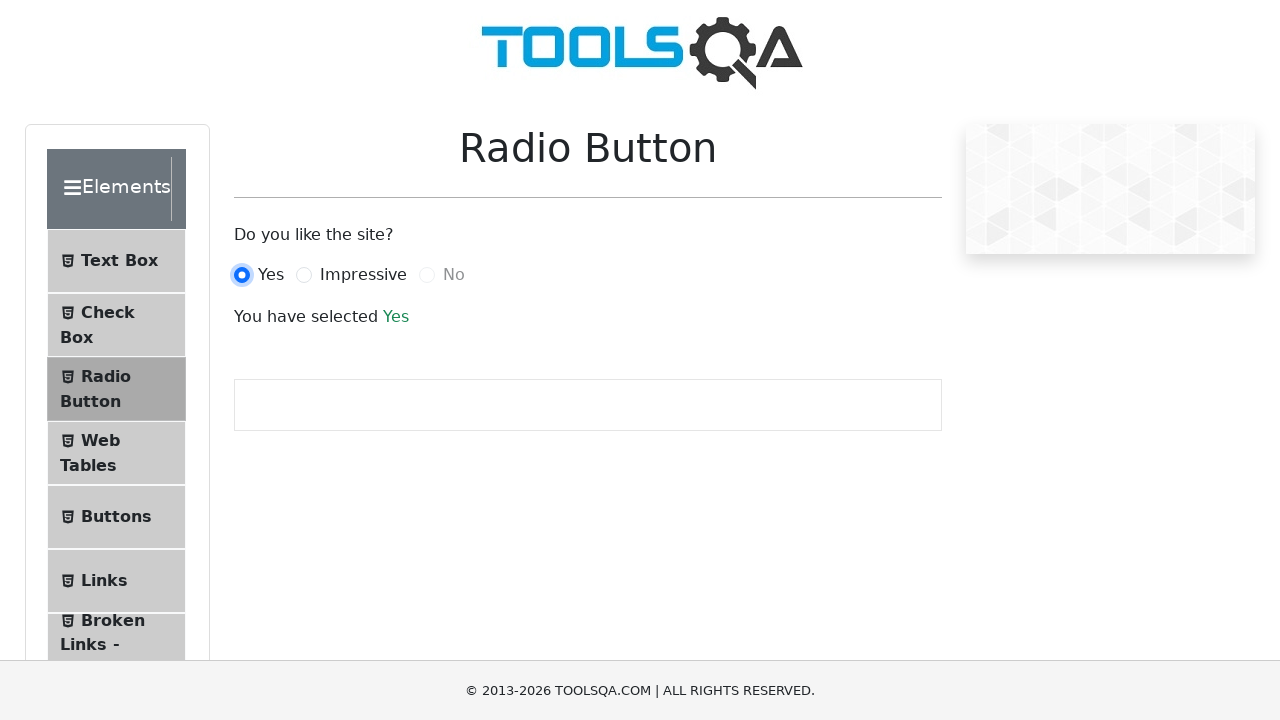